Tests multiple window handling functionality by clicking a button that opens new windows and verifying the window count

Starting URL: https://www.leafground.com/window.xhtml

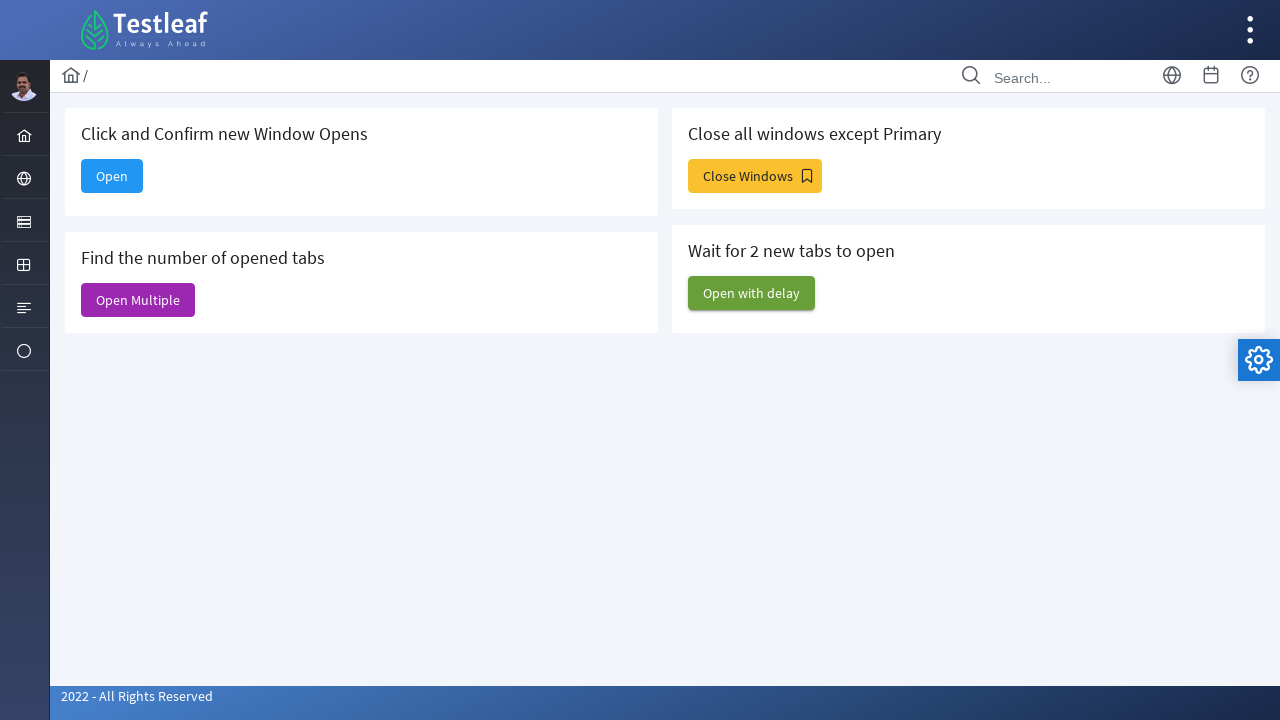

Set viewport size to 1920x1080
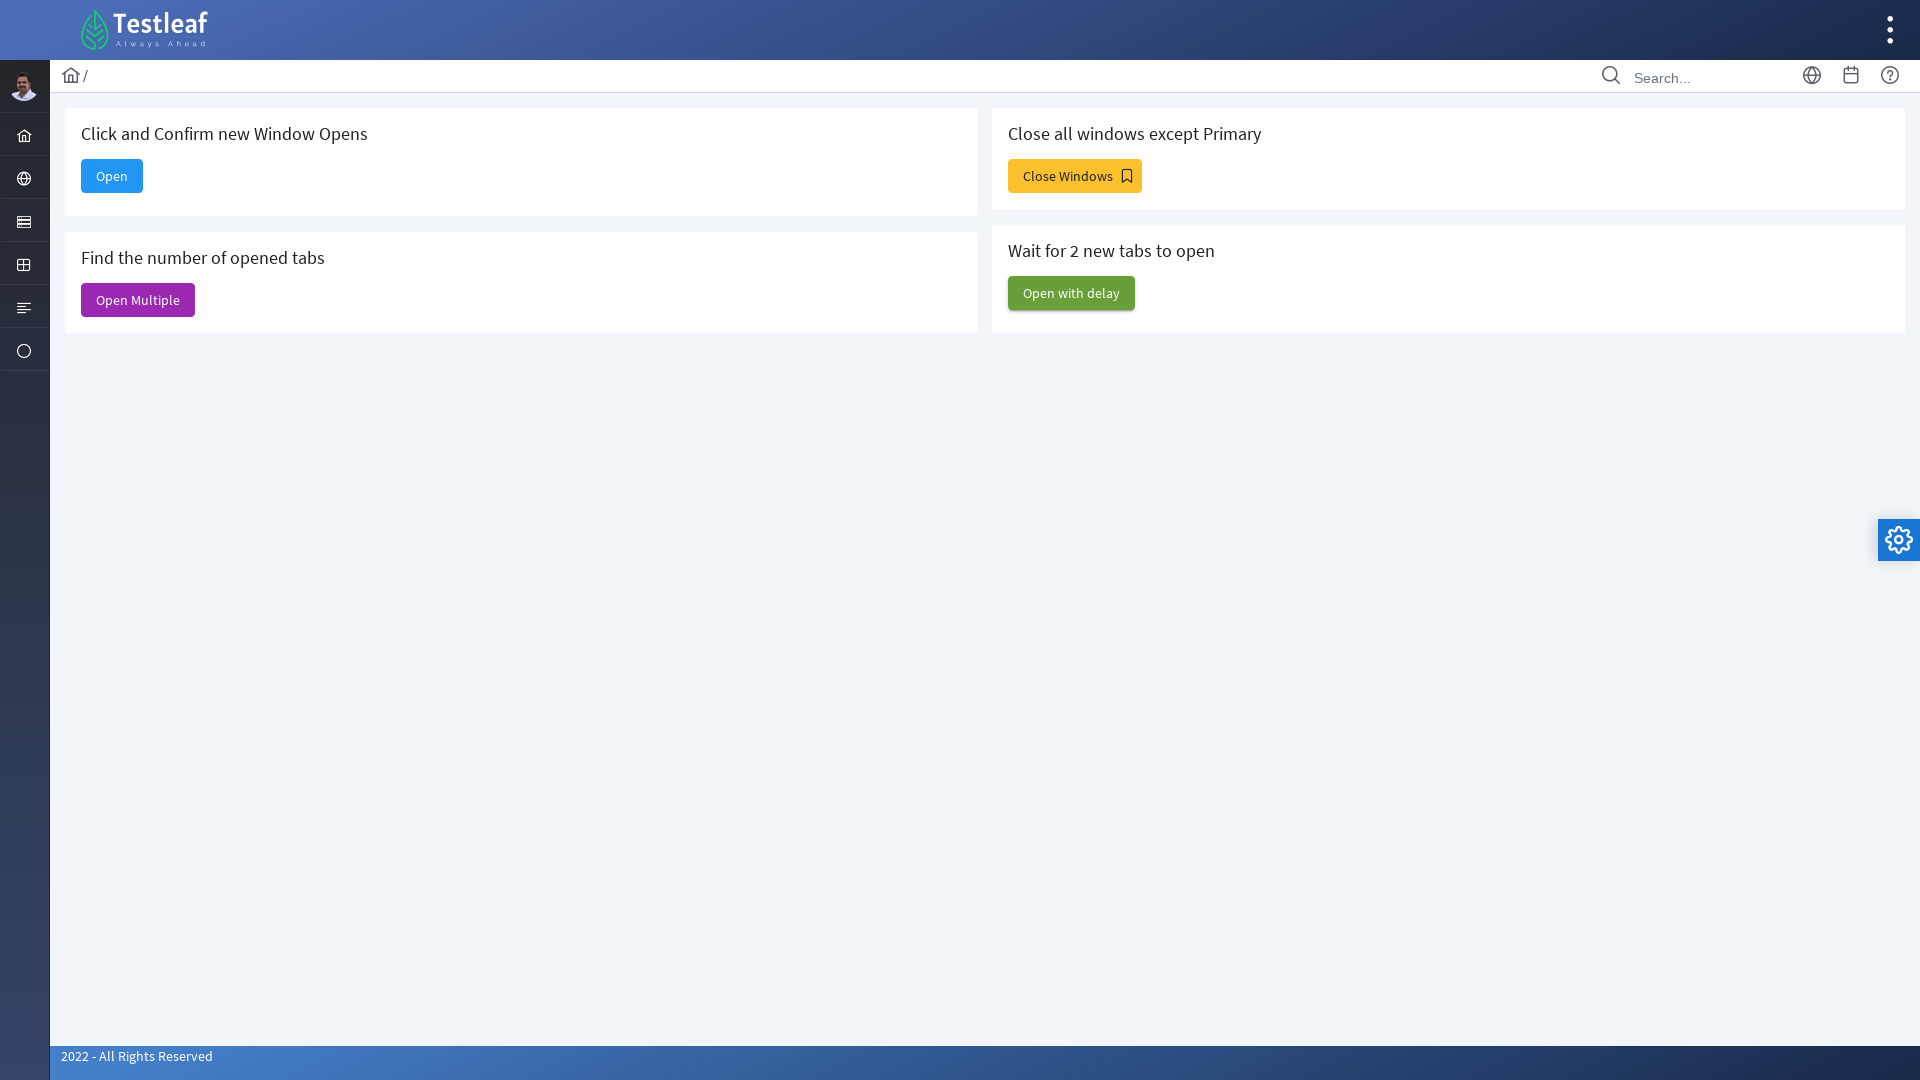

Clicked button to open multiple windows at (138, 300) on #j_idt88\:j_idt91
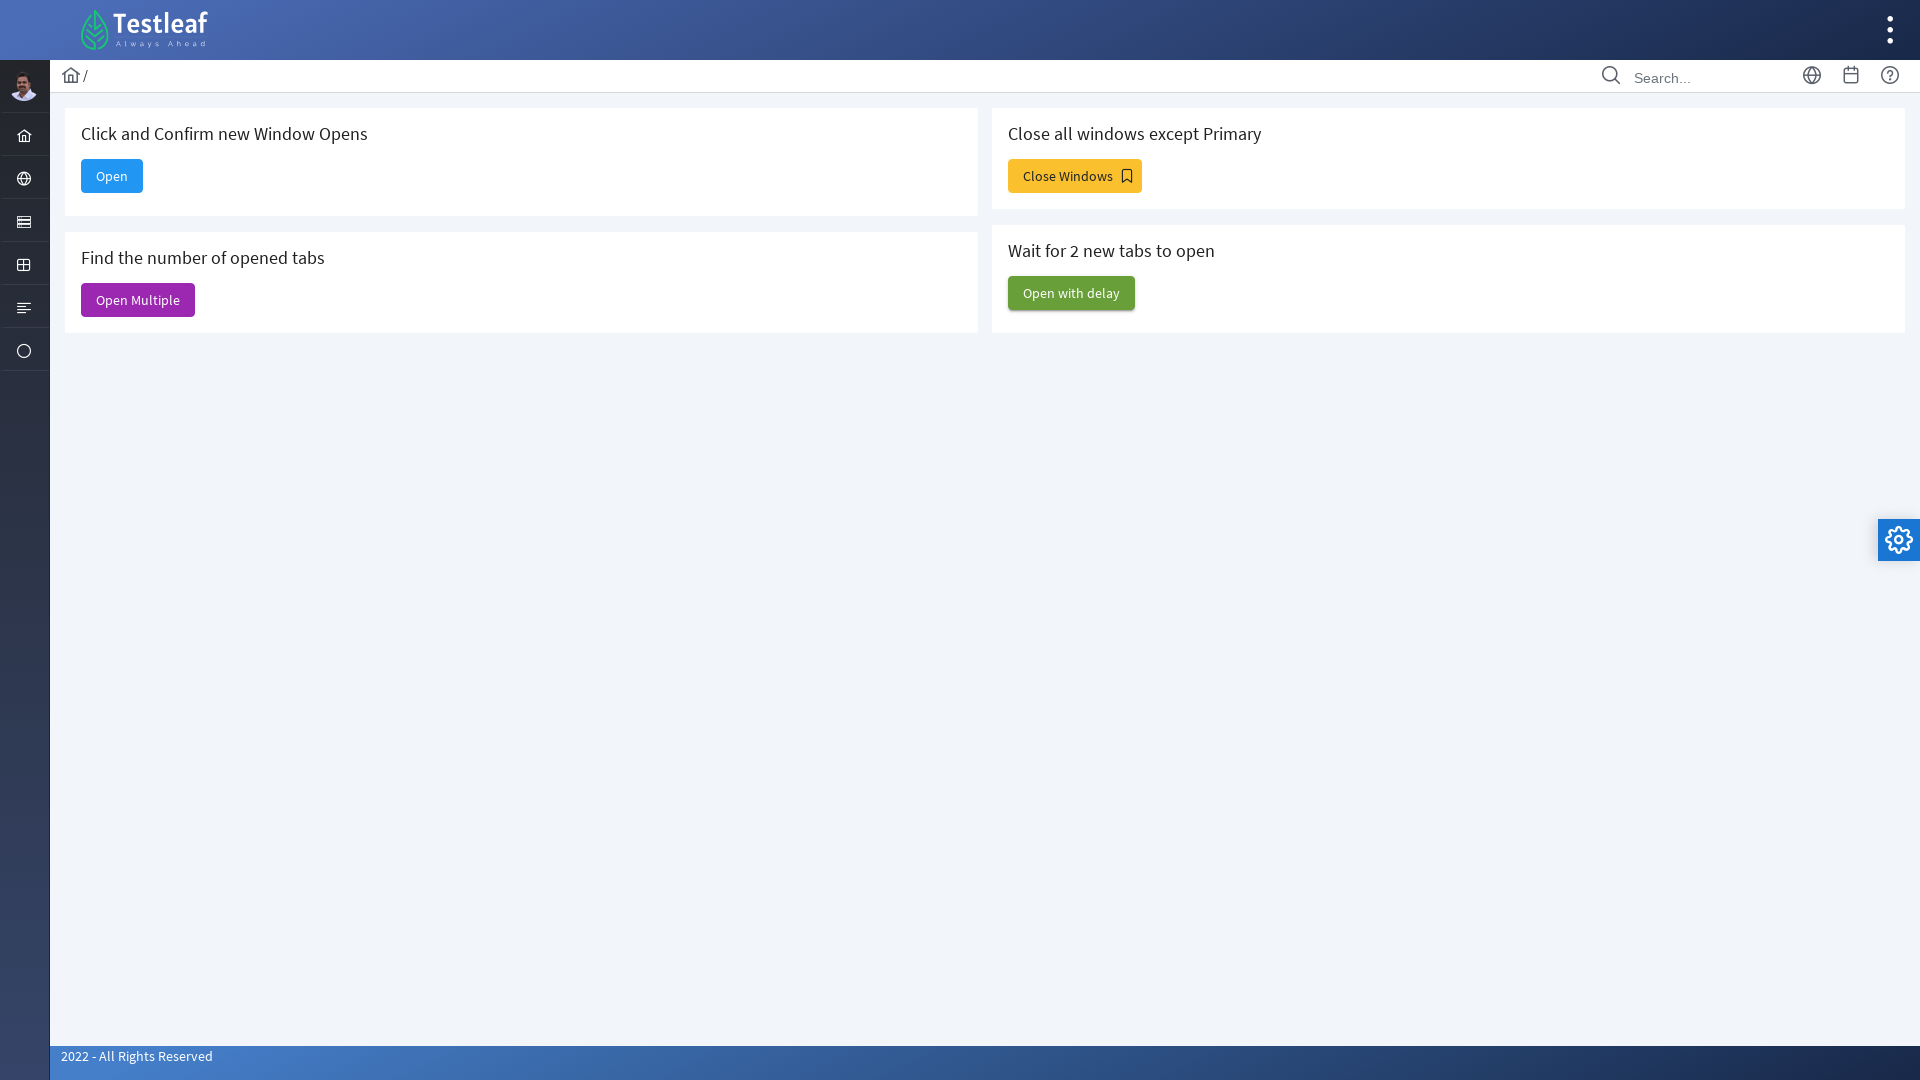

Waited 1 second for windows to open
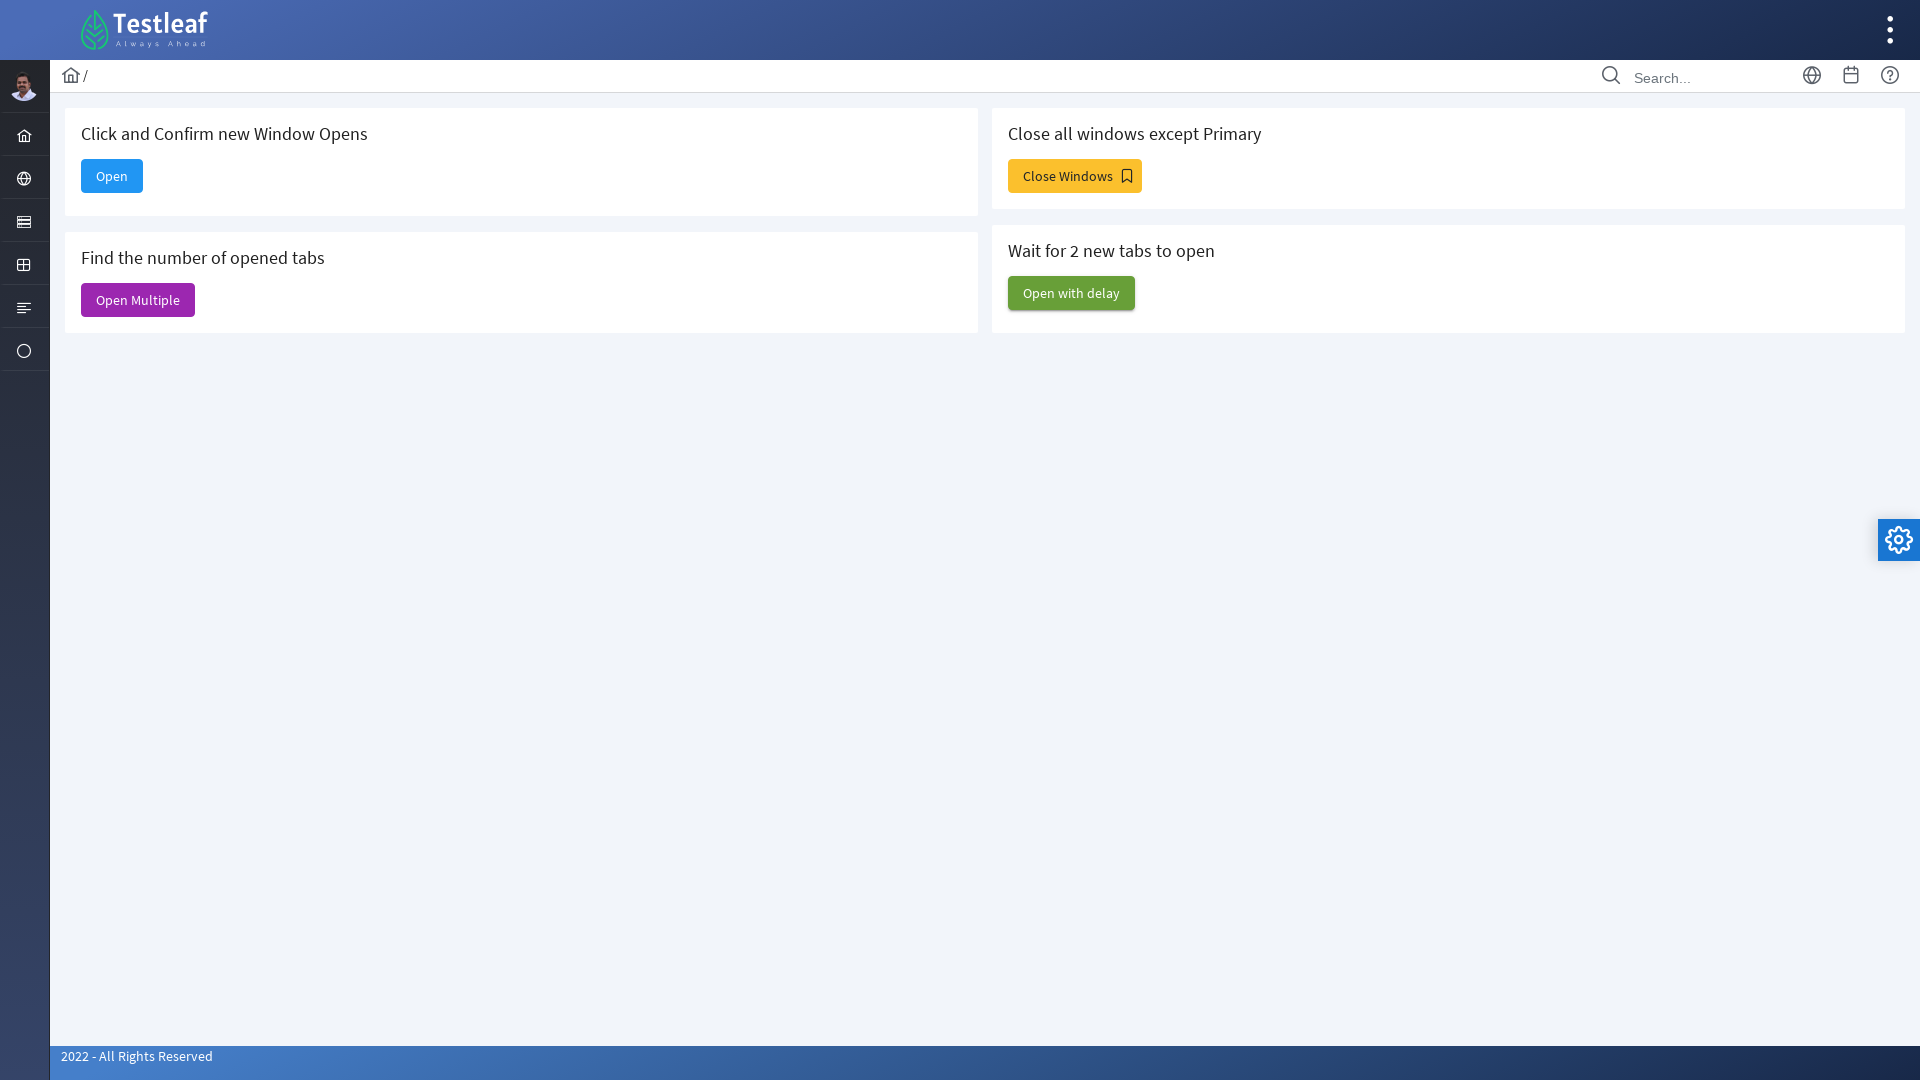

Retrieved all opened windows, count: 6
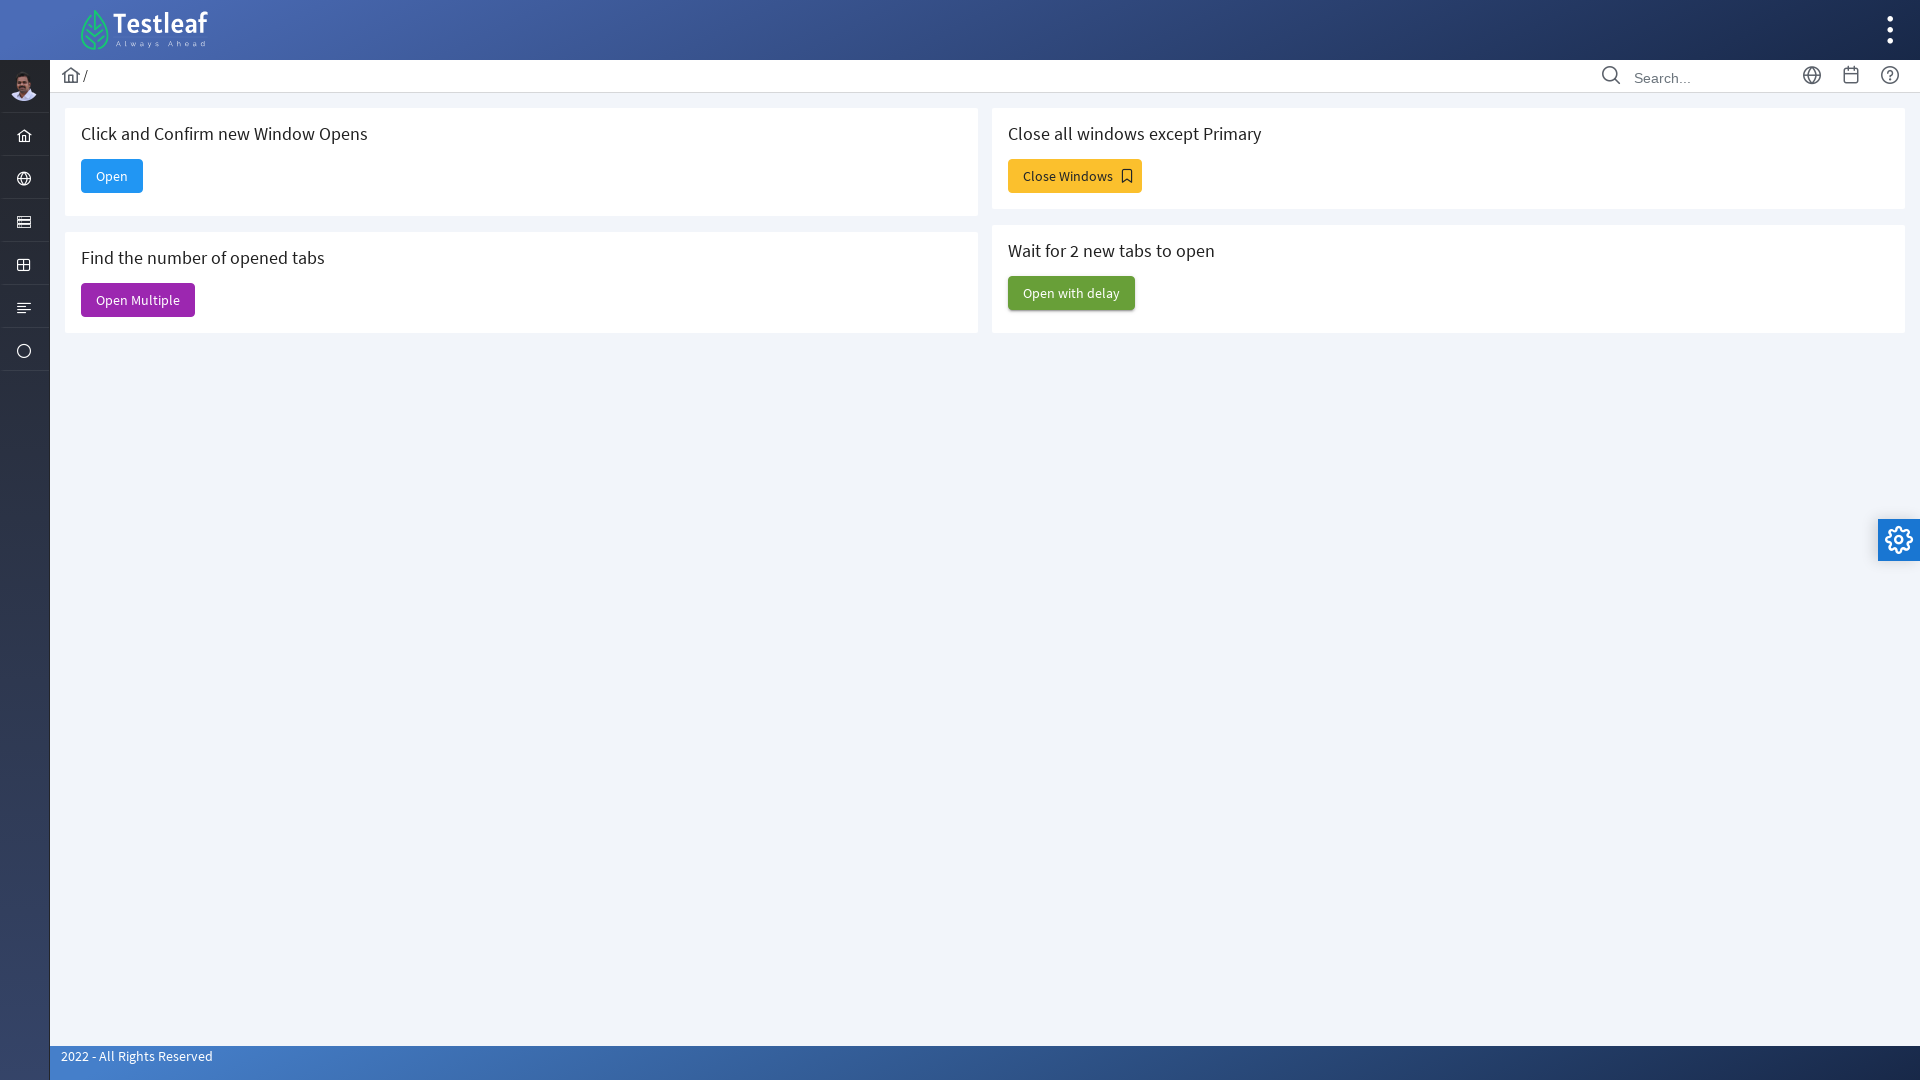

Verified that multiple windows were opened successfully
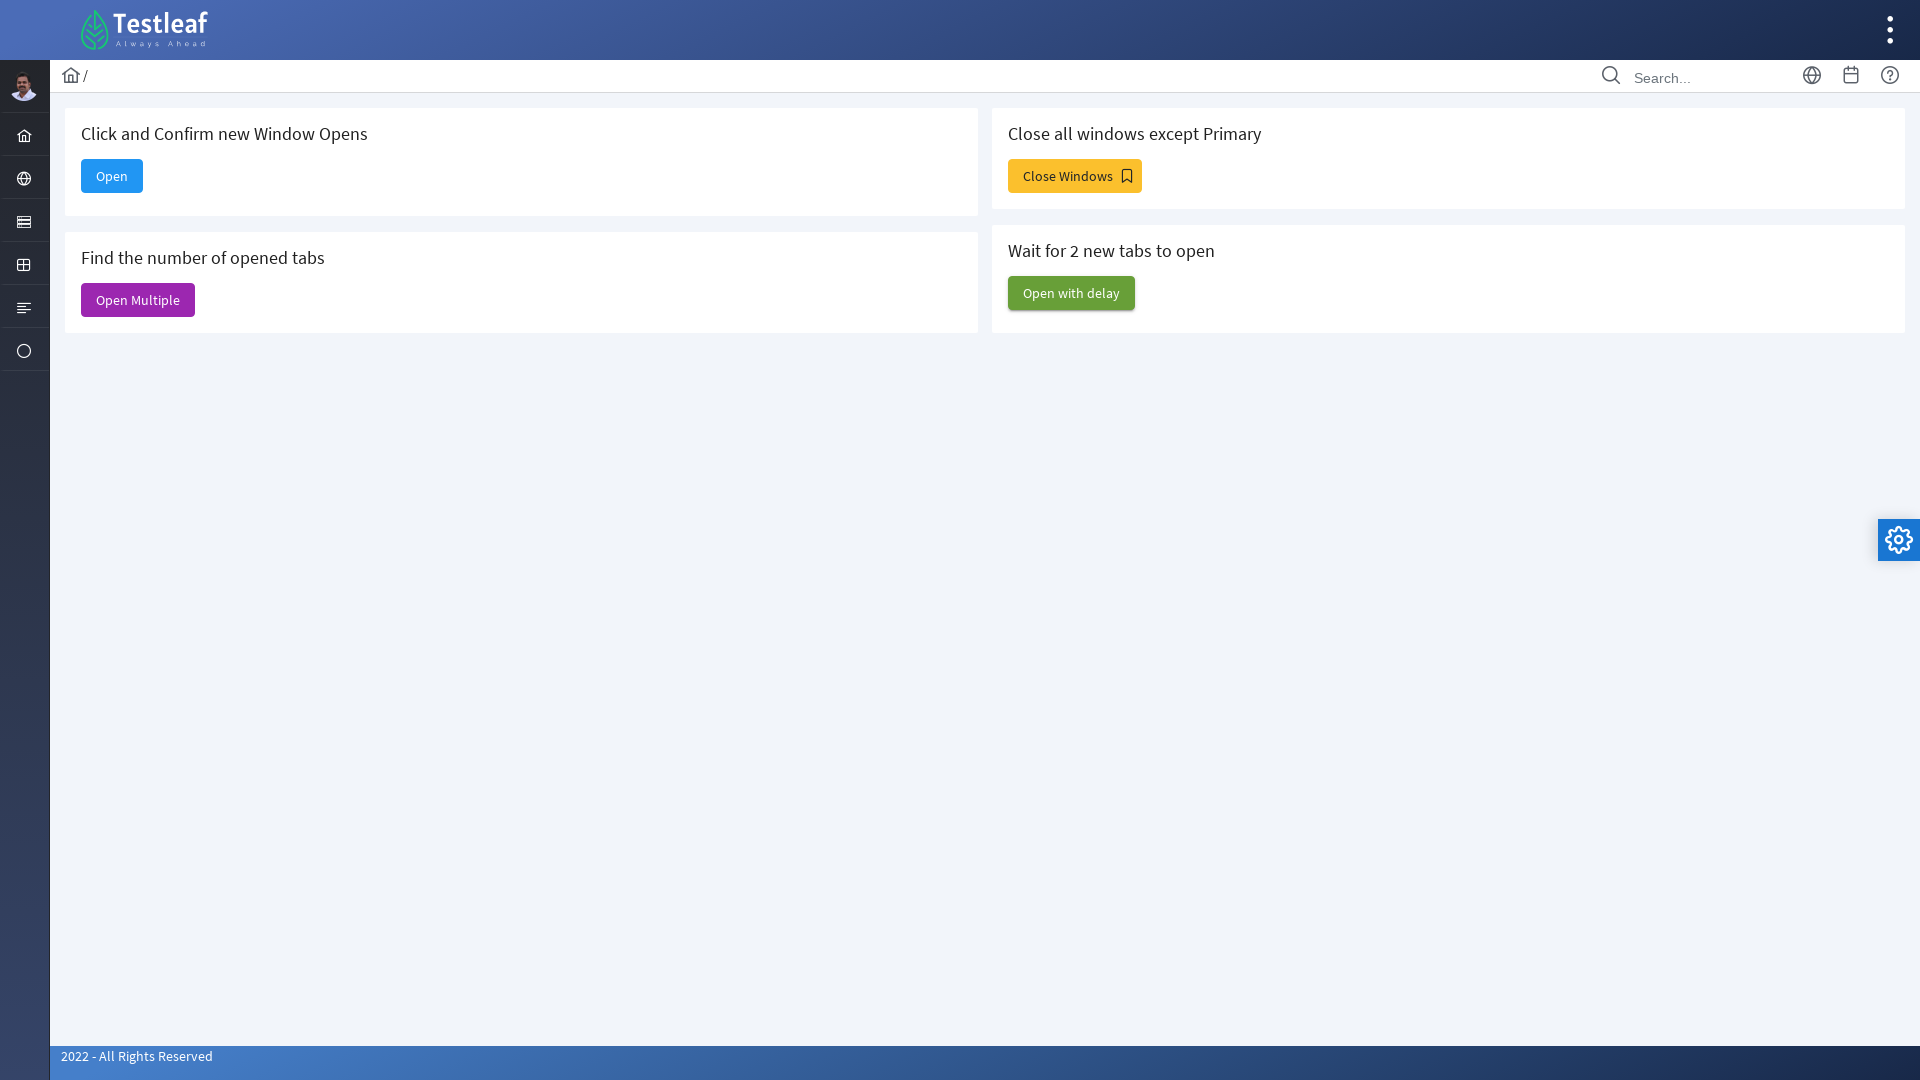

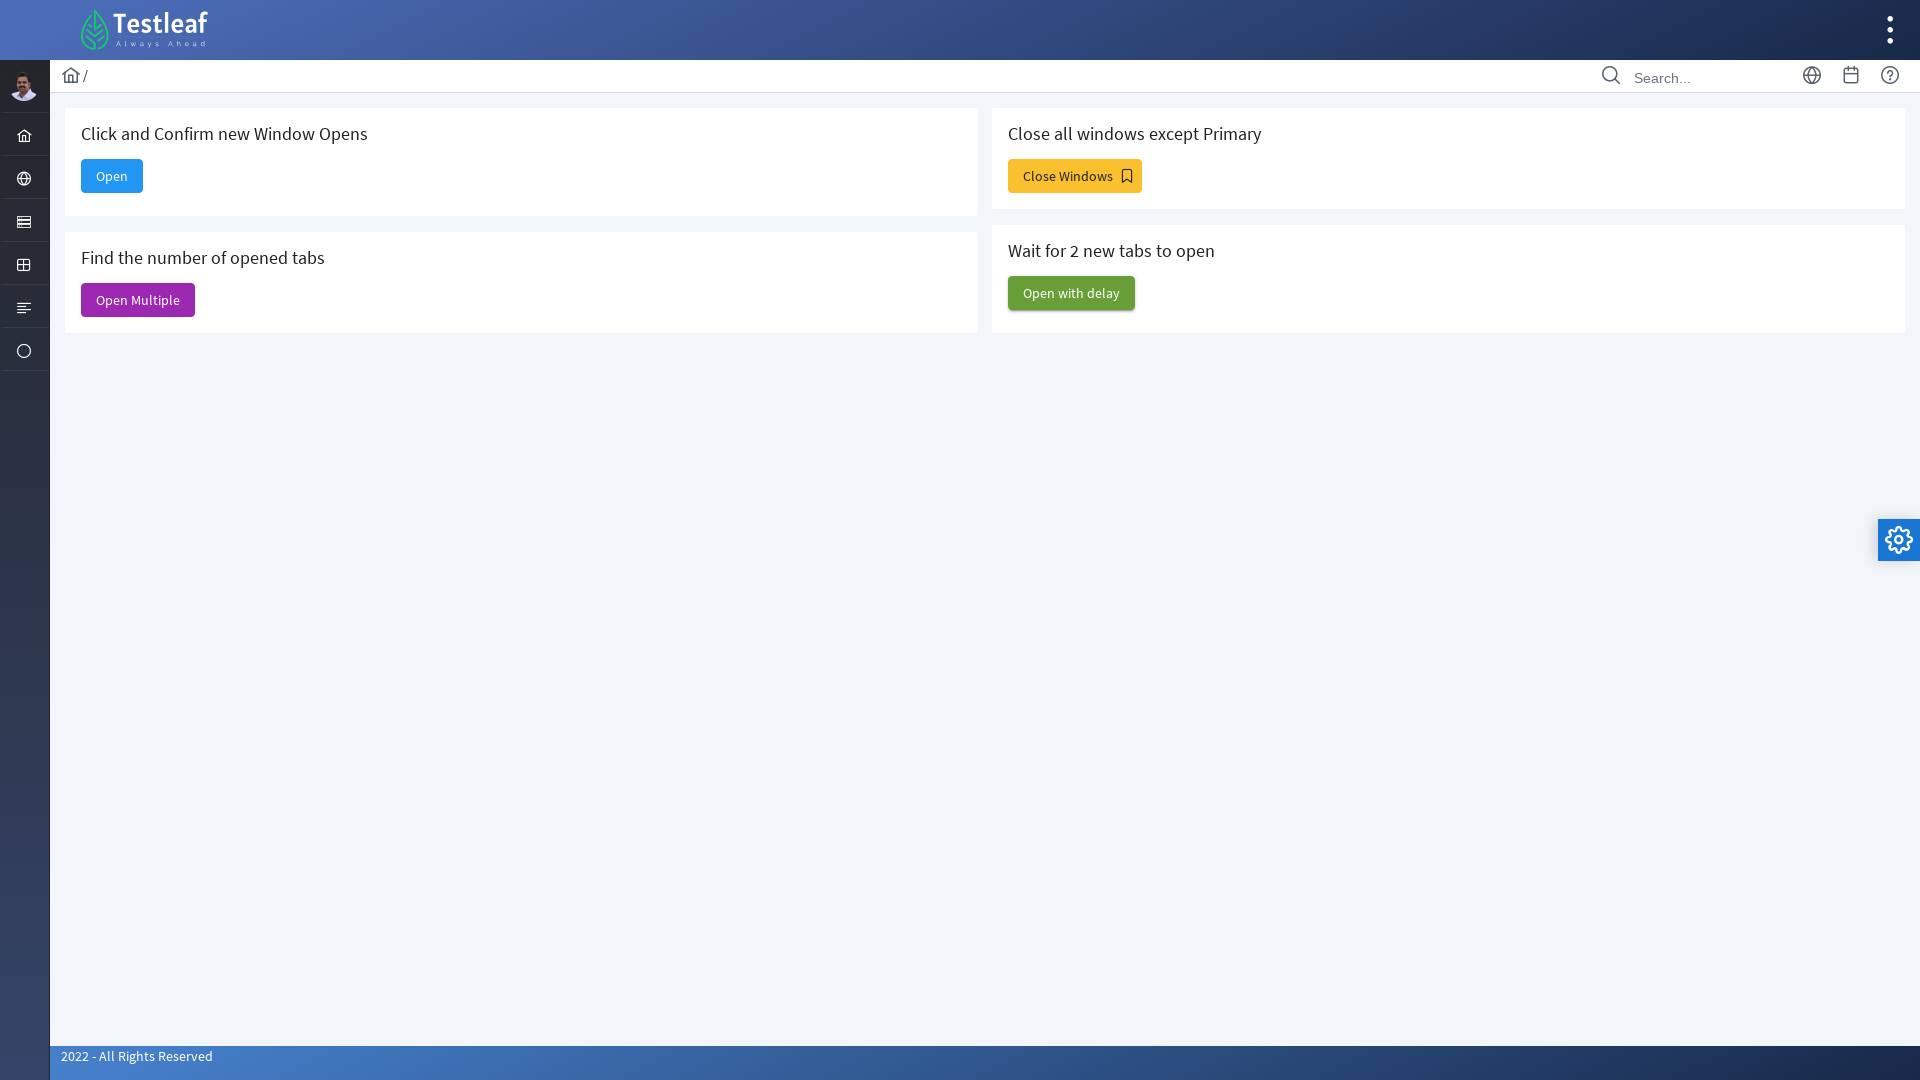